Navigates to Banco de la Nación Argentina's personal banking page and interacts with the foreign exchange rate sections by clicking on the "Billetes" (Bills) and "Divisas" (Exchanges) tabs, verifying that the exchange rate tables load properly.

Starting URL: https://www.bna.com.ar/Personas

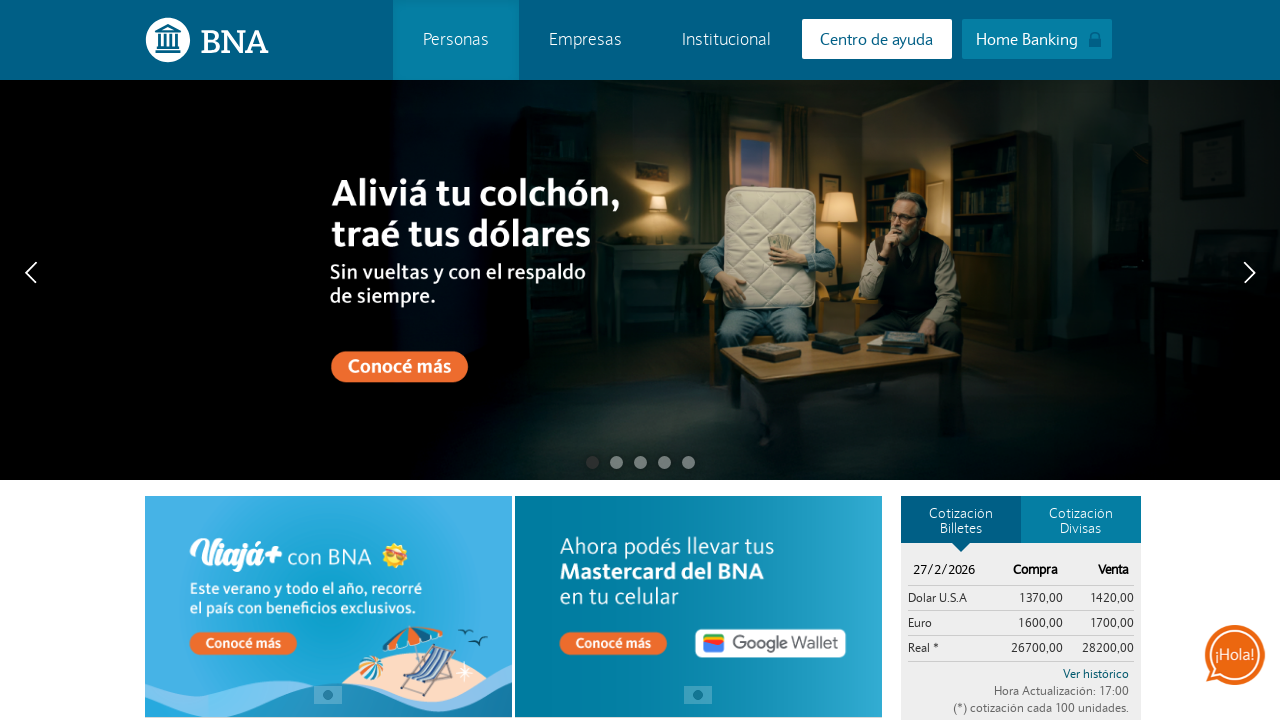

Clicked on 'Cotización Billetes' tab to view foreign bills rates at (961, 520) on xpath=//a[contains(string(), 'Cotización Billetes')]
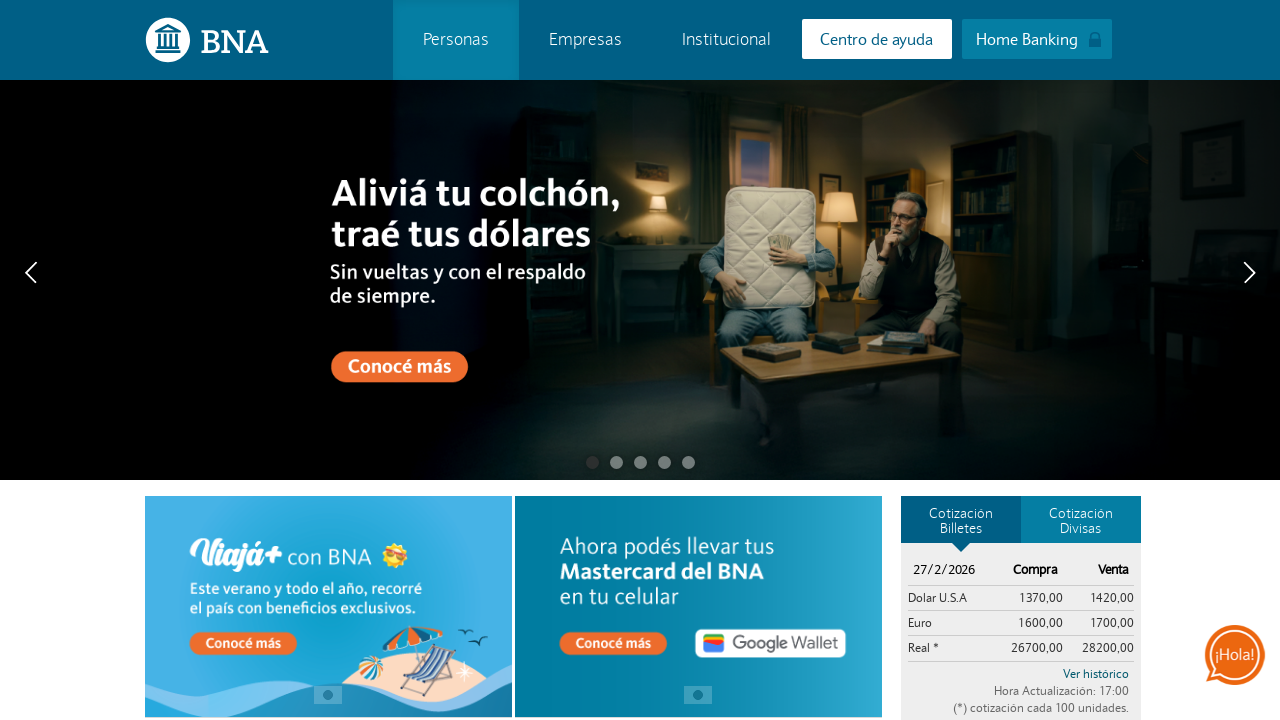

Bills exchange rate table loaded successfully
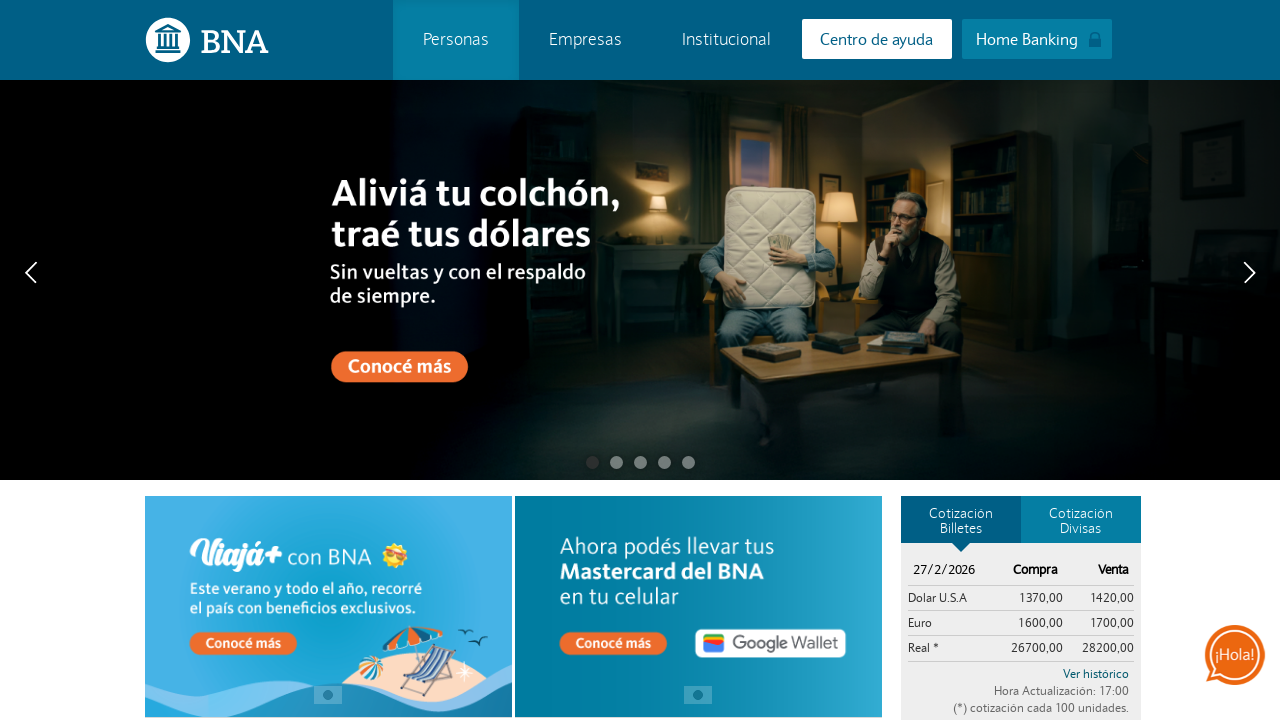

Verified that table rows are present in the bills section
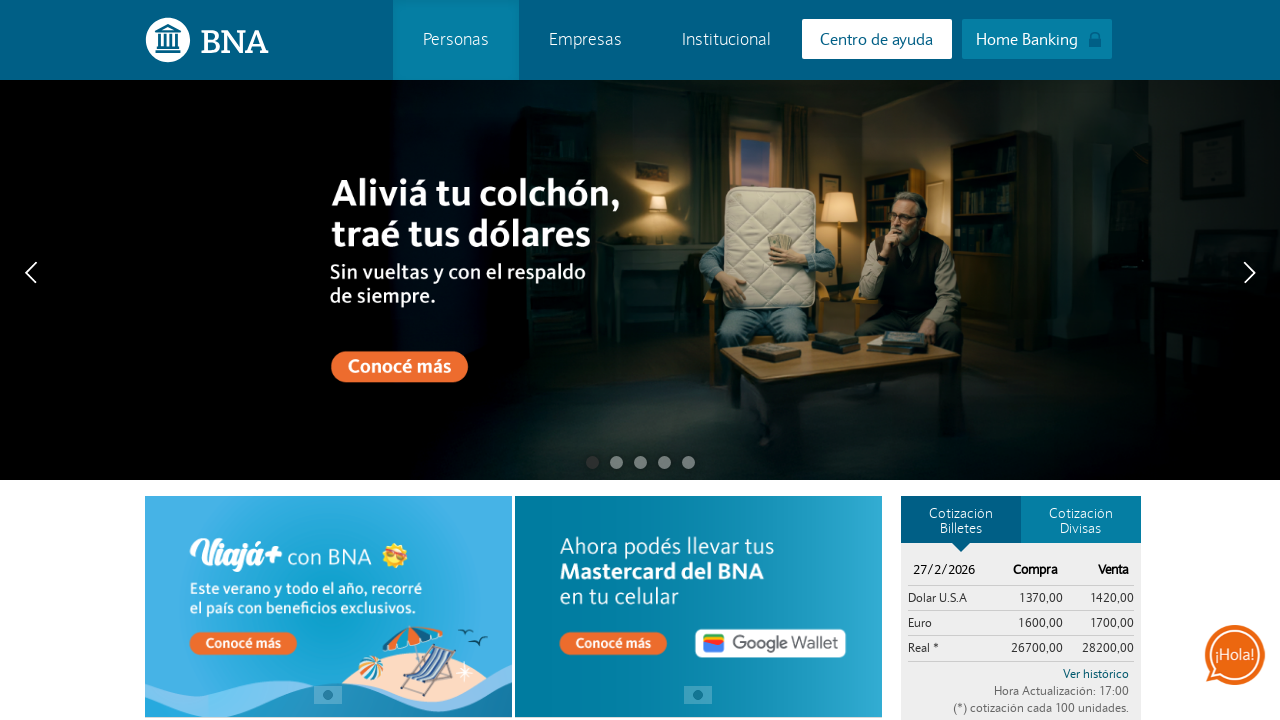

Clicked on 'Cotización Divisas' tab to view foreign exchange rates at (1081, 520) on xpath=//a[contains(string(), 'Cotización Divisas')]
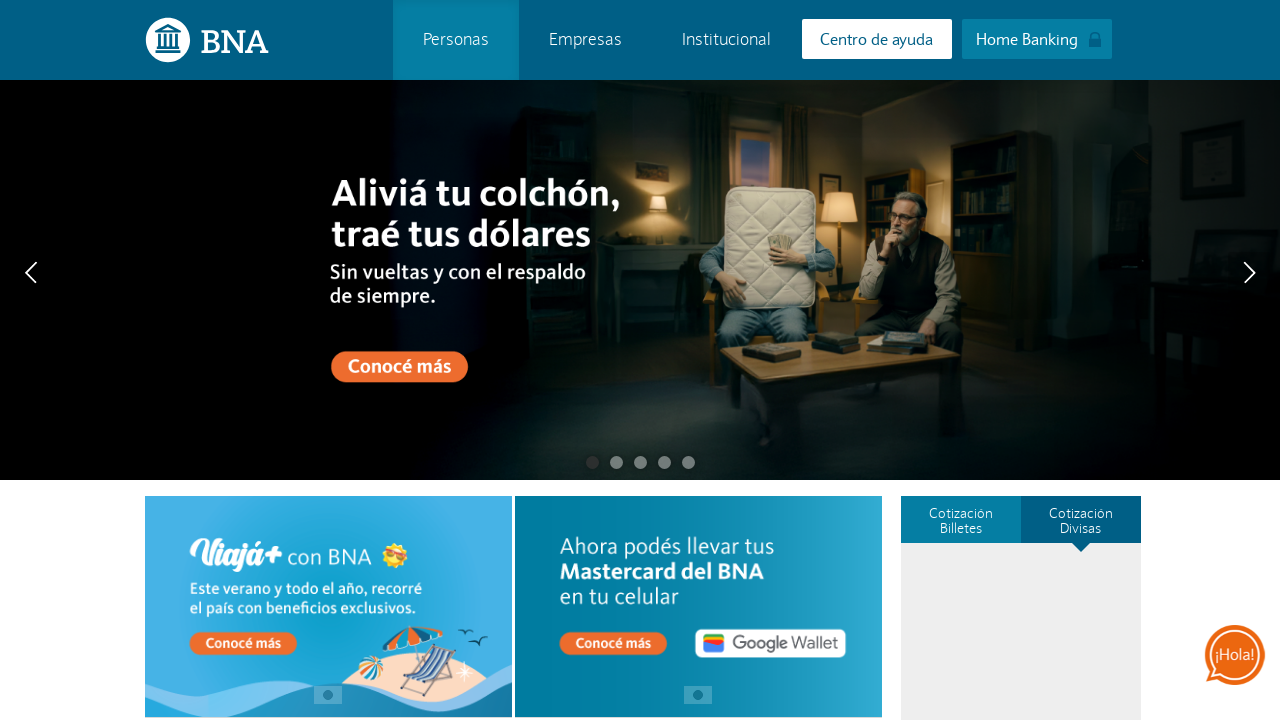

Foreign exchange rate table loaded successfully
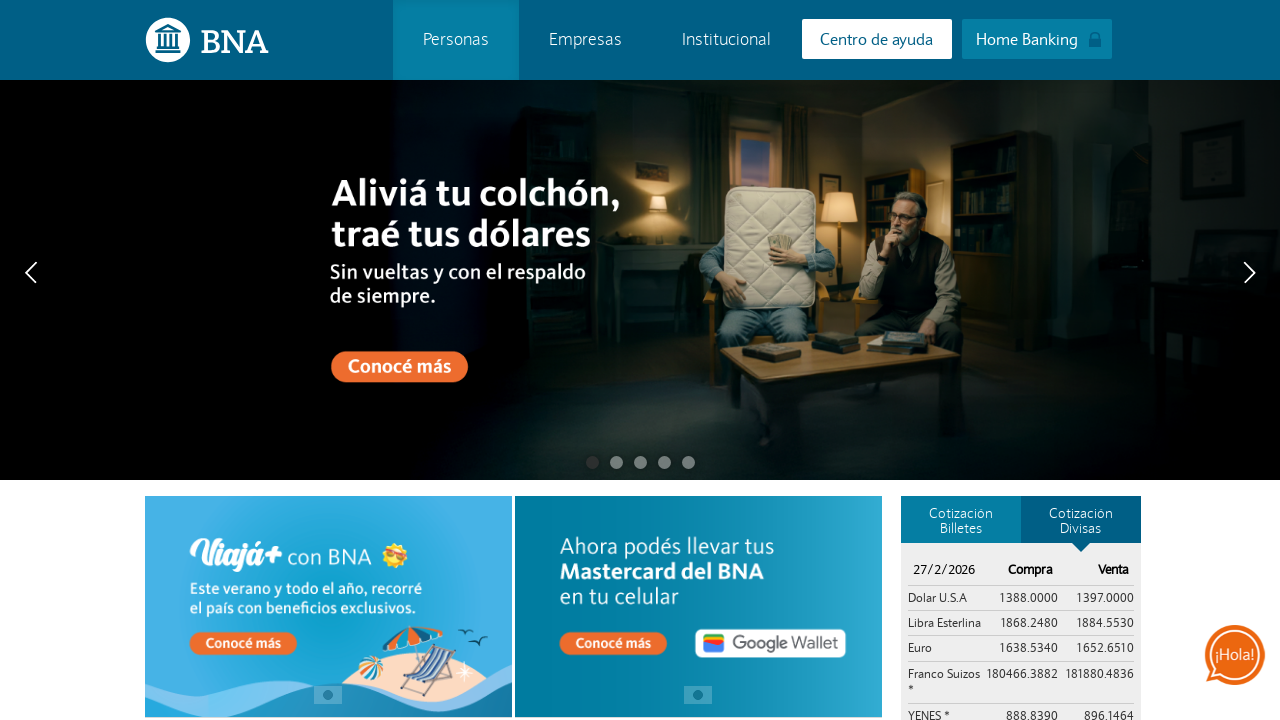

Verified that table rows are present in the exchanges section
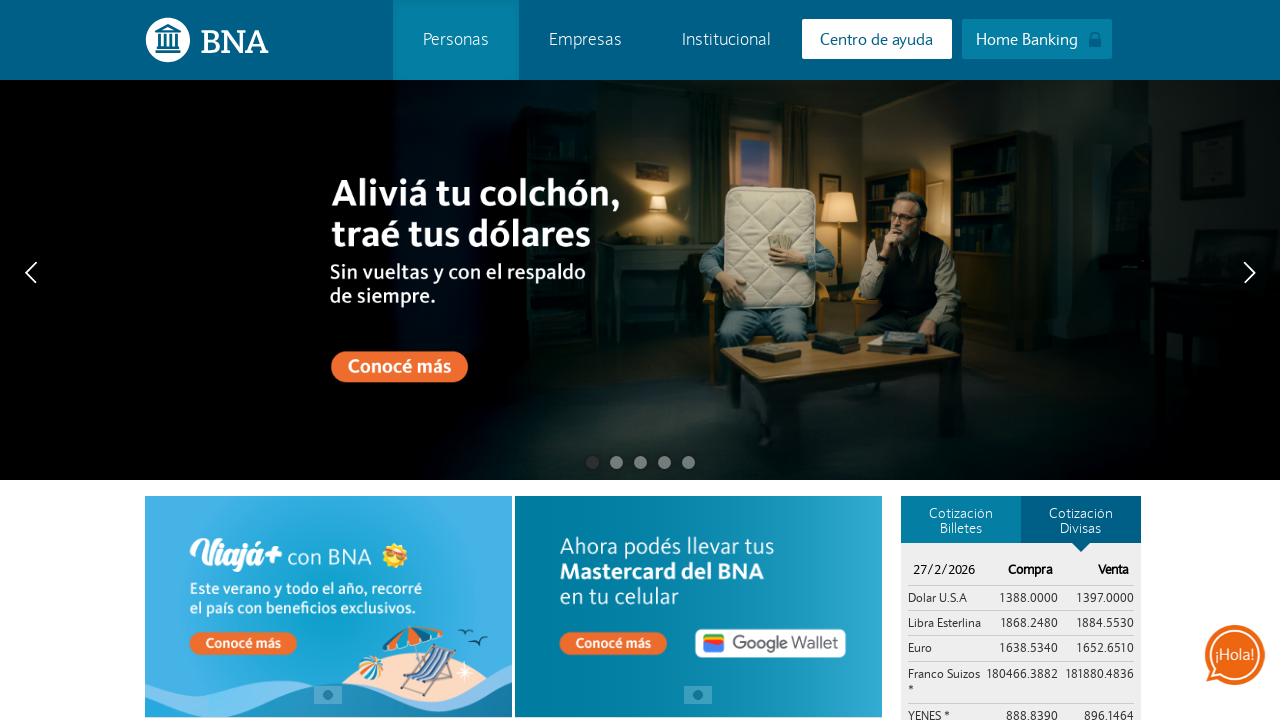

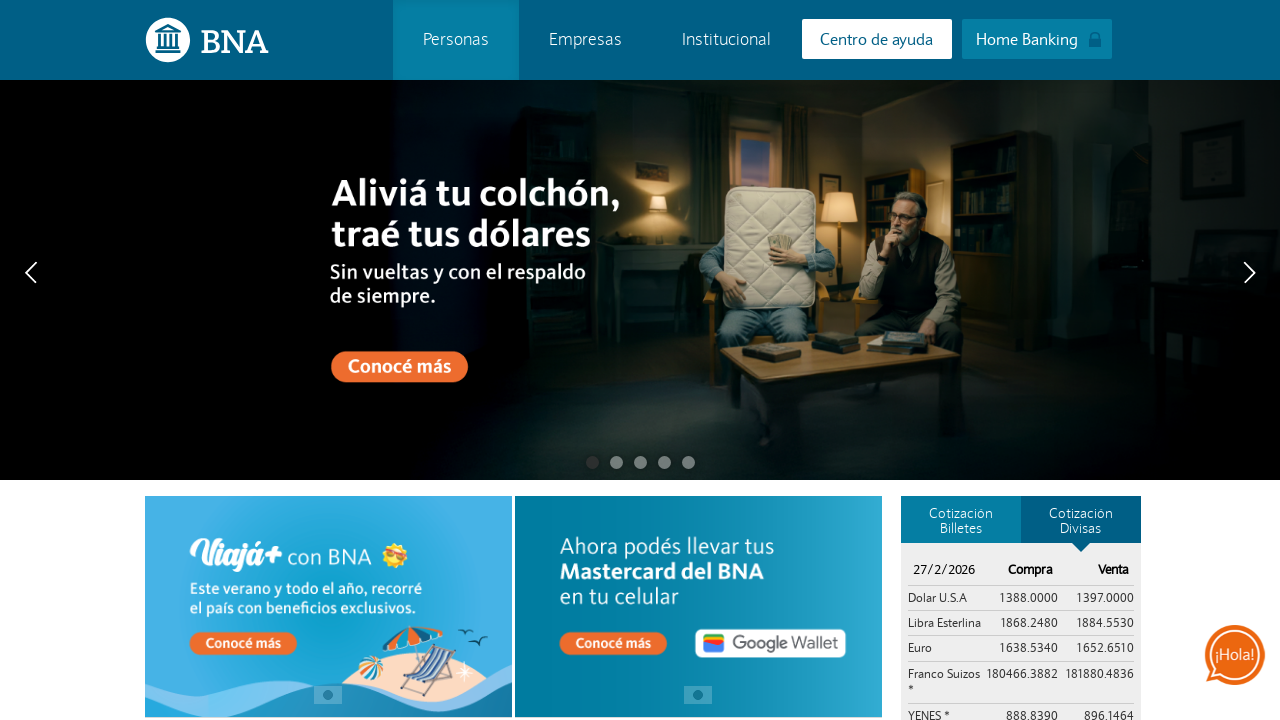